Navigates to the blog homepage and clicks the sign up button to reach the signup page

Starting URL: https://selenium-blog.herokuapp.com/

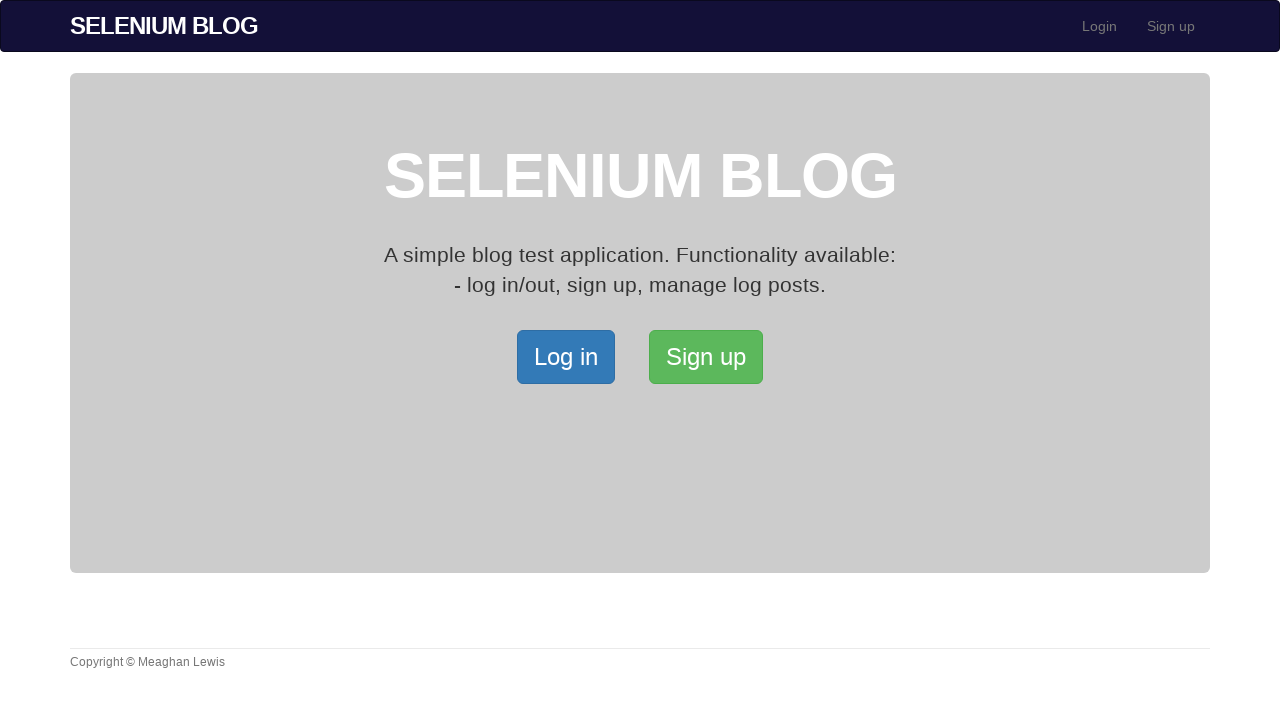

Navigated to blog homepage at https://selenium-blog.herokuapp.com/
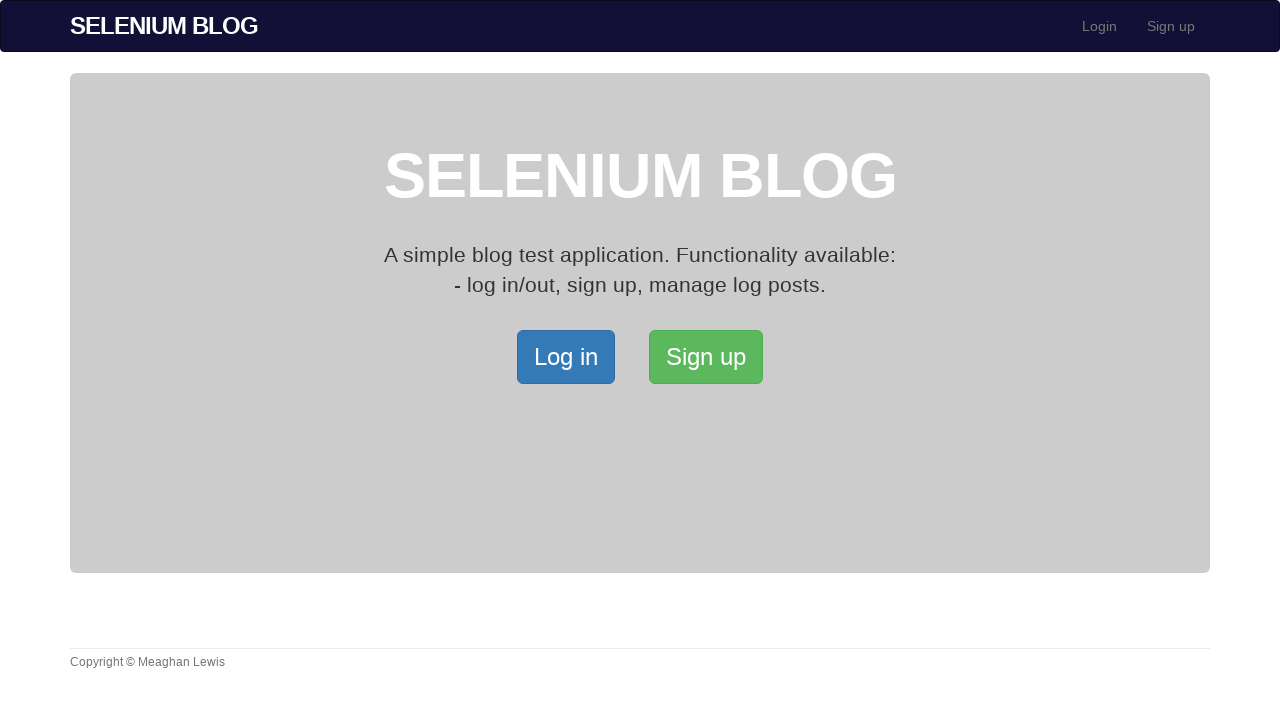

Clicked the sign up button at (706, 357) on xpath=/html/body/div[2]/div/a[2]
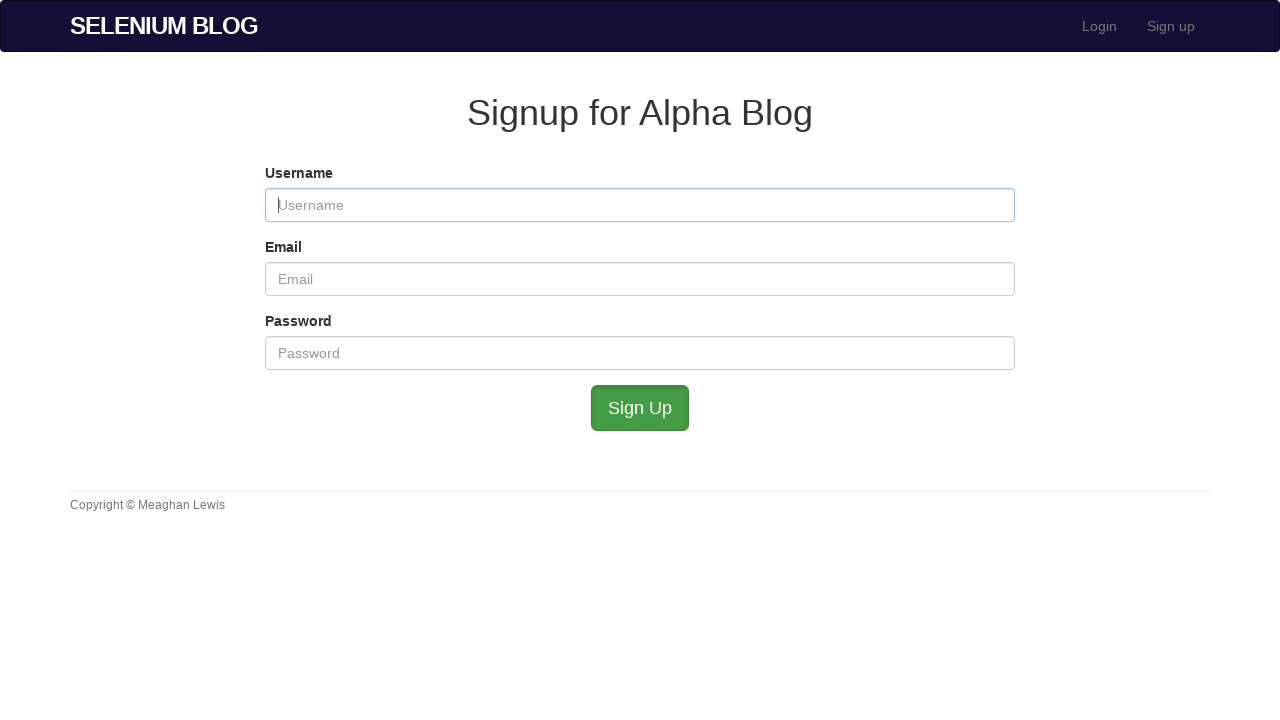

Signup page loaded successfully
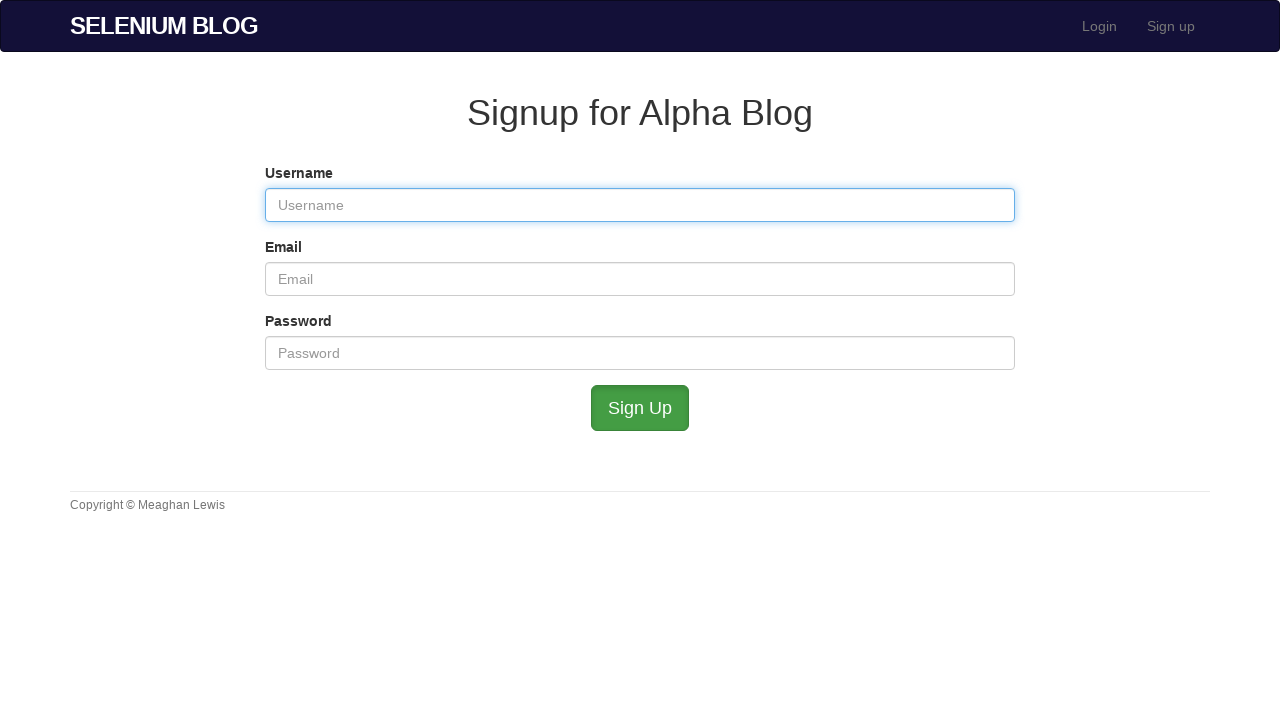

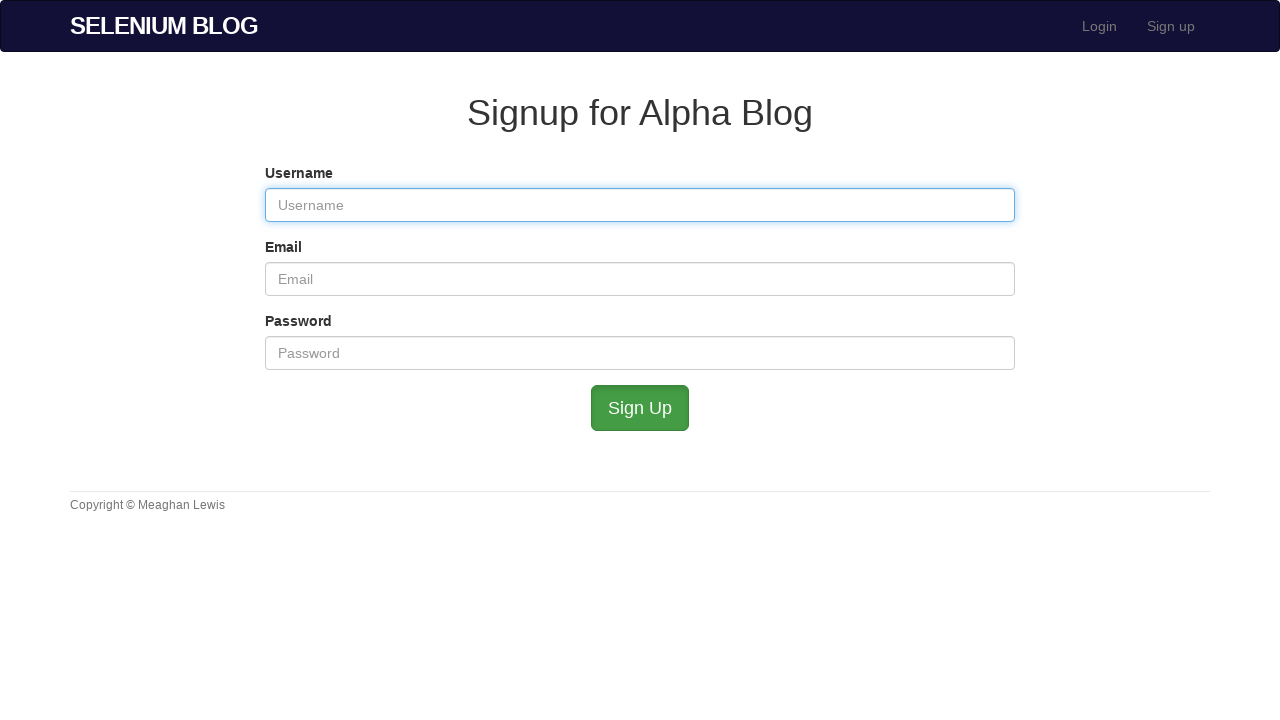